Tests the Beauty & Health footer link by clicking it and verifying the page navigates correctly

Starting URL: https://www.leomax.ru

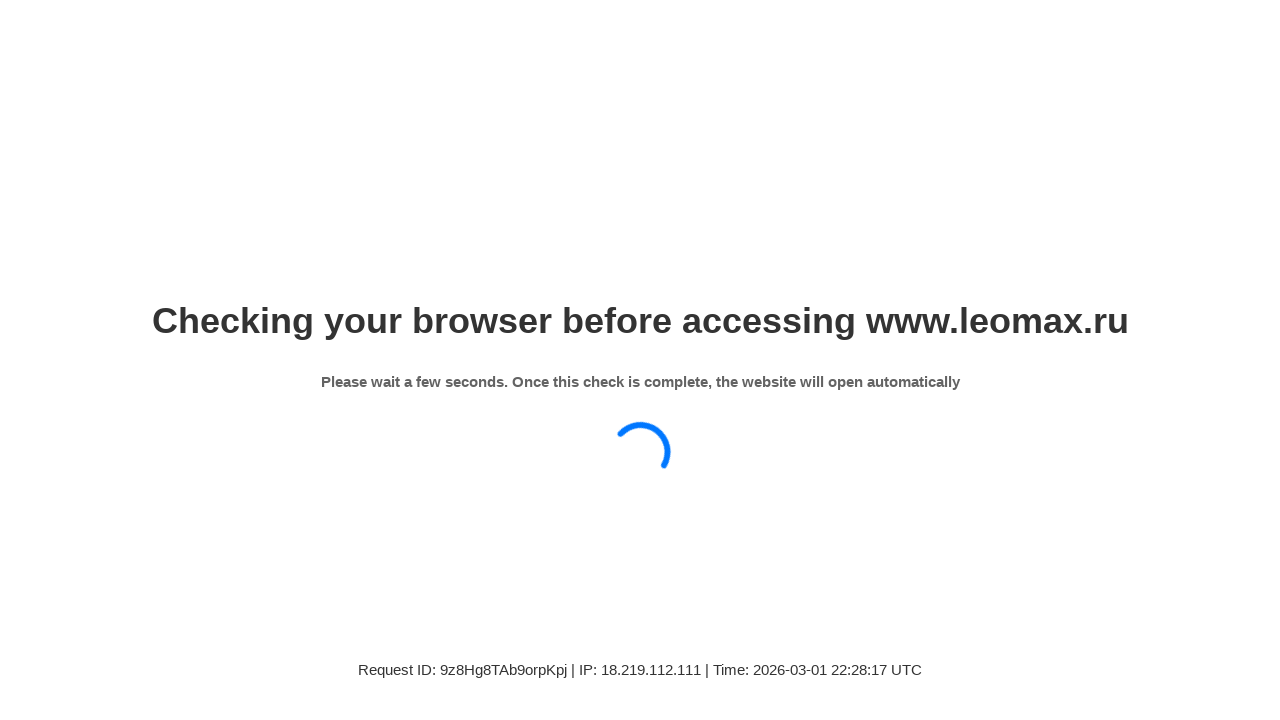

Clicked Beauty & Health footer link at (420, 360) on .col-xs-3 a[href='/products/krasota_i_zdorove/']
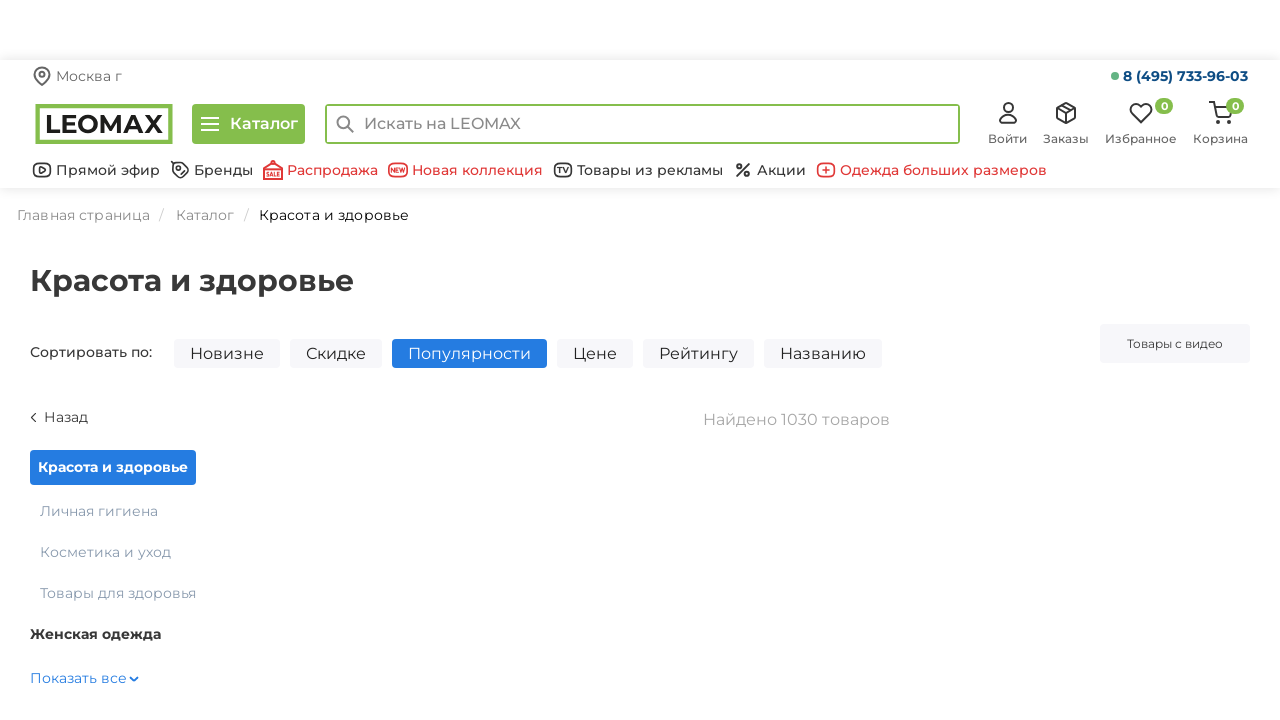

Beauty & Health page loaded successfully
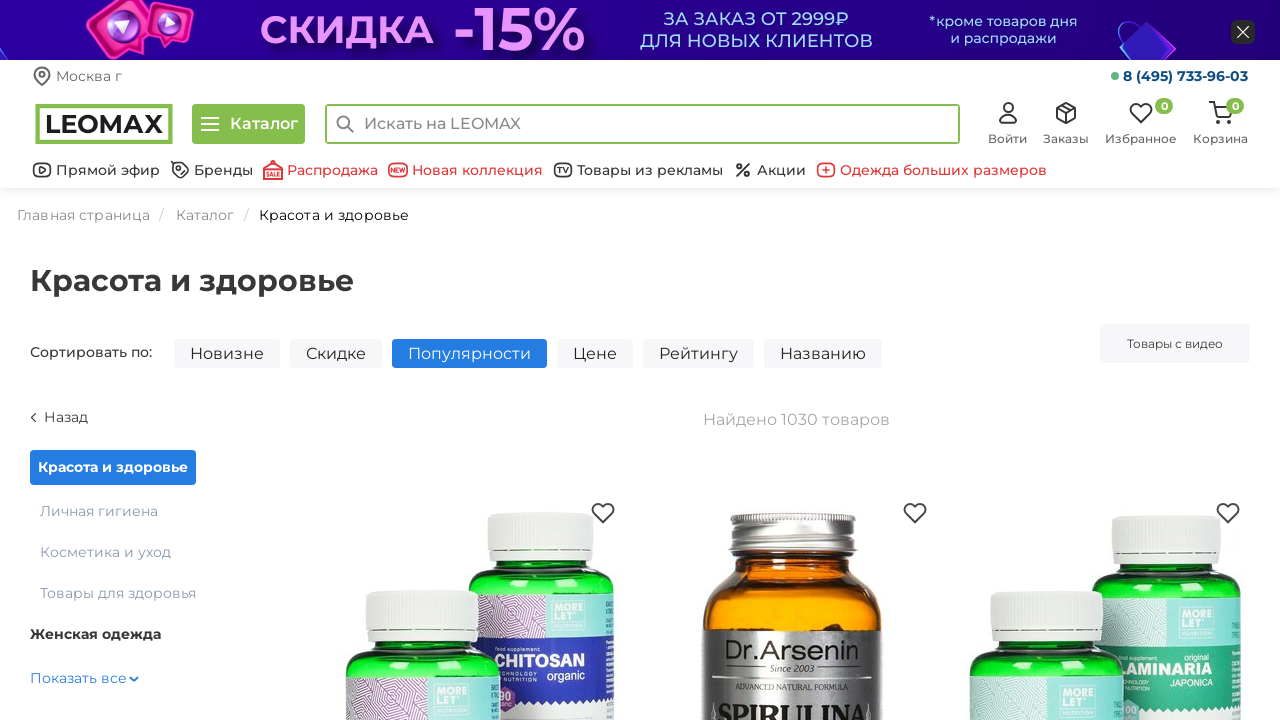

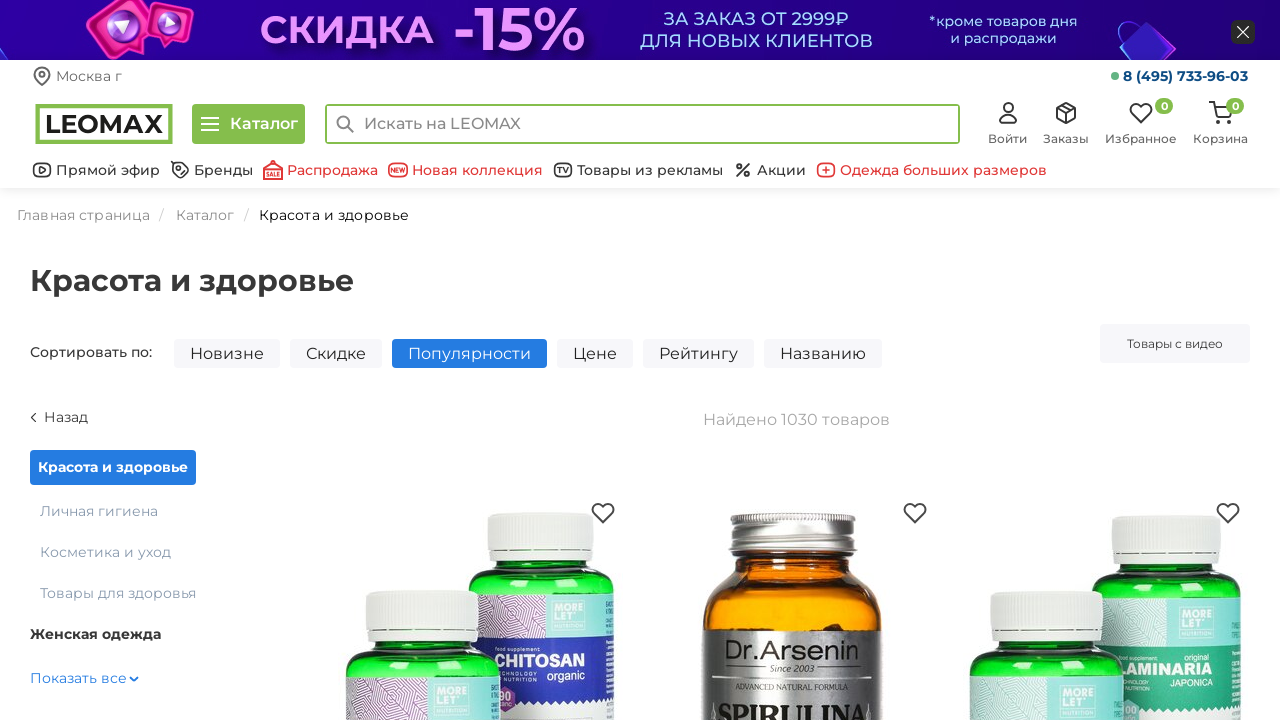